Tests fluent wait functionality by clicking a button that starts a timer and waiting for text to change to "WebDriver"

Starting URL: http://seleniumpractise.blogspot.in/2016/08/how-to-use-explicit-wait-in-selenium.html

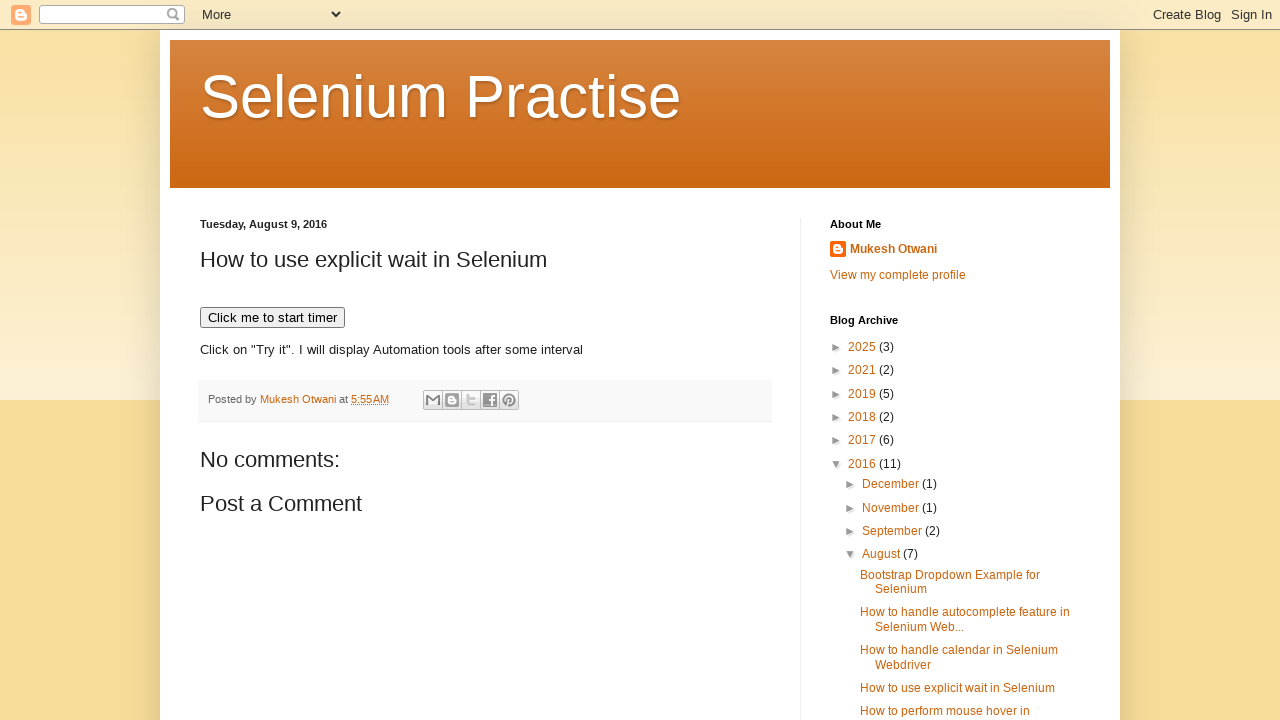

Navigated to fluent wait test page
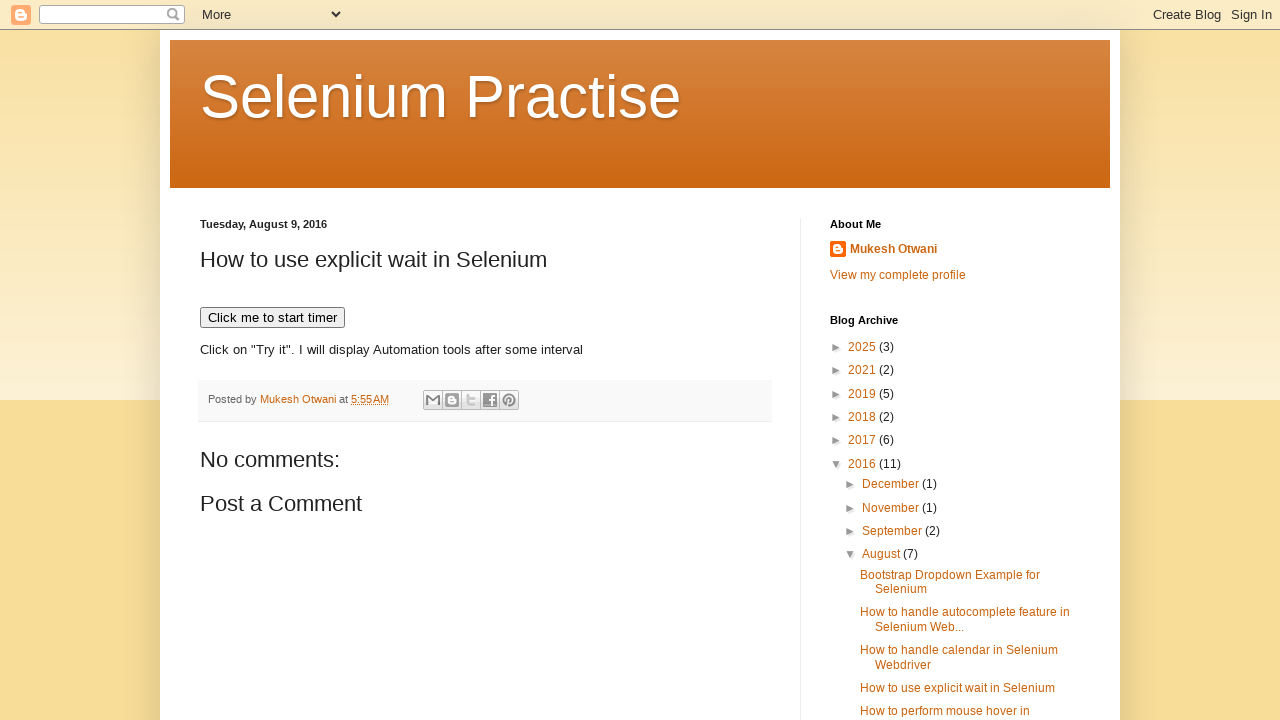

Clicked button to start timer at (272, 318) on xpath=//button[text()='Click me to start timer']
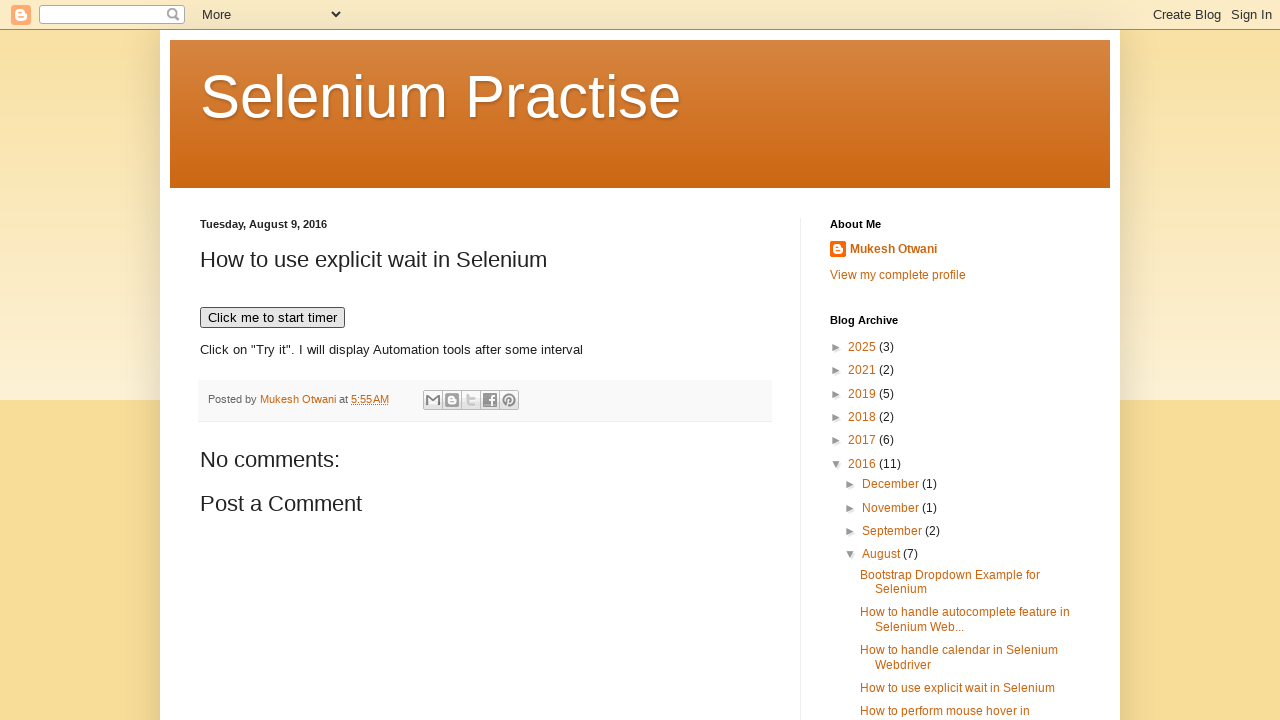

Text changed to 'WebDriver' - fluent wait completed successfully
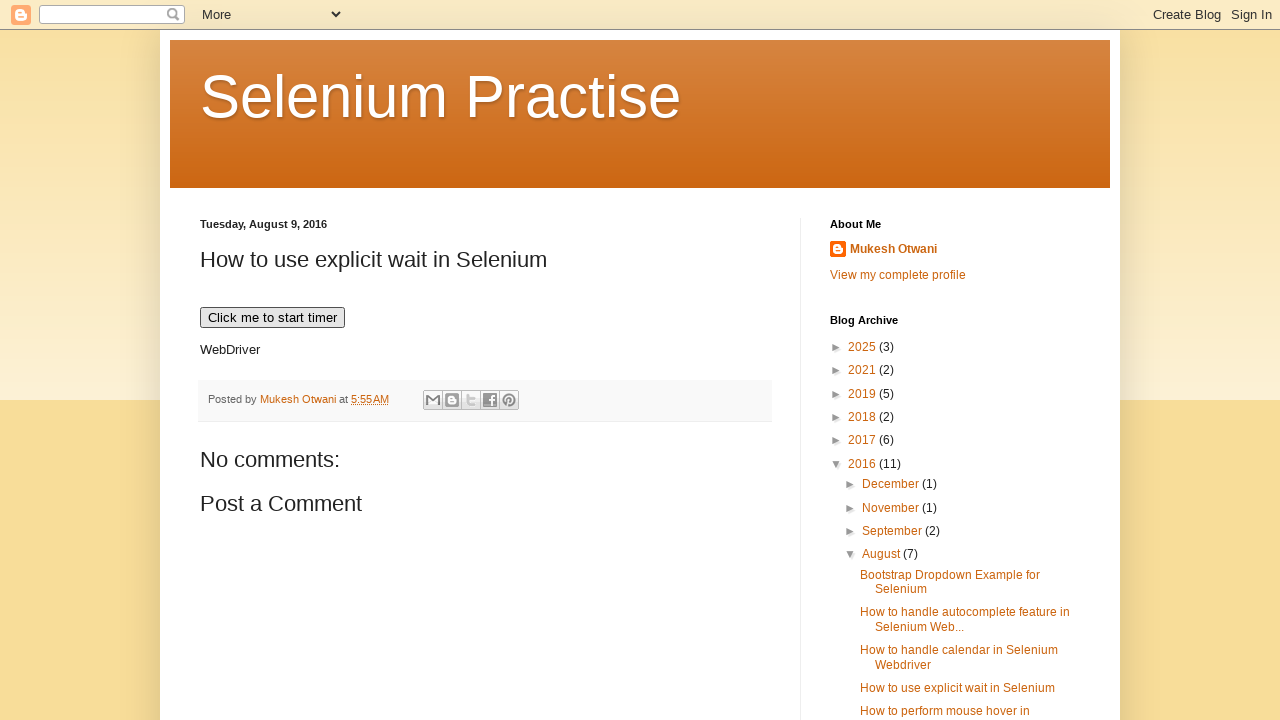

Verified element is displayed and checked visibility status
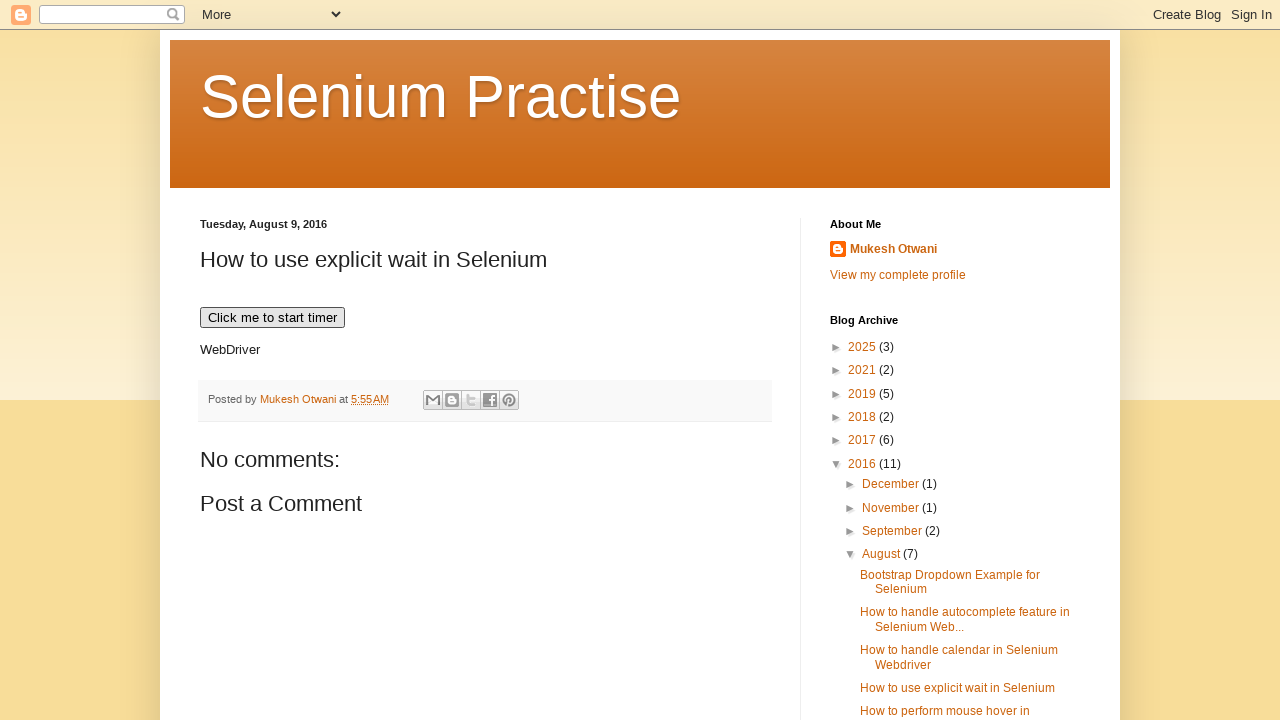

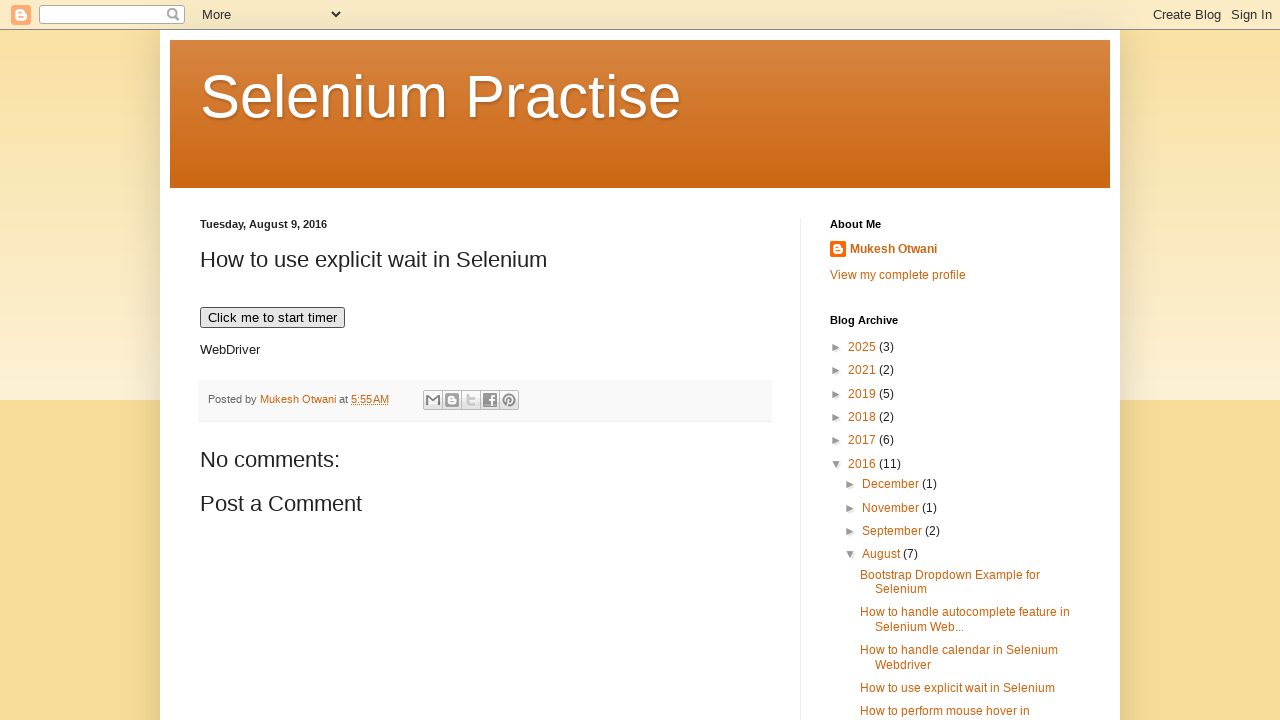